Tests right-click context menu functionality by performing a right-click on a button, selecting 'Copy' from the context menu, and accepting the alert

Starting URL: https://swisnl.github.io/jQuery-contextMenu/demo.html

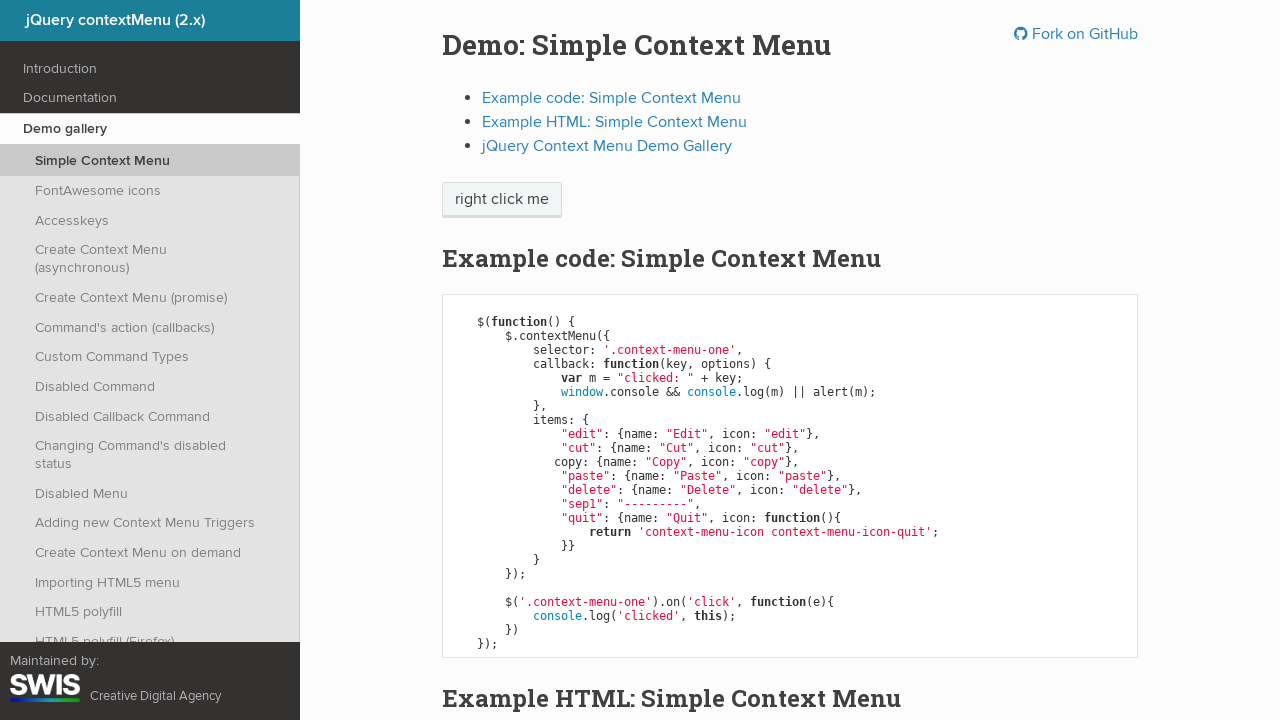

Located the context menu button element
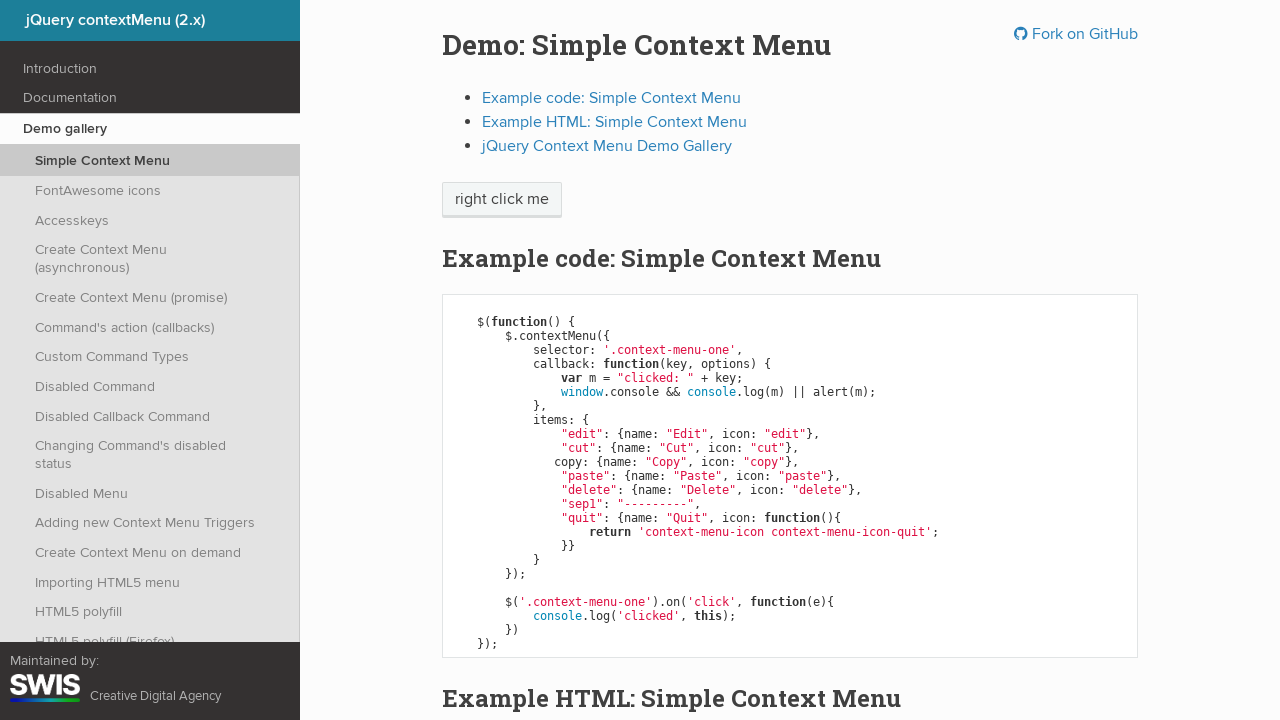

Performed right-click on the button to open context menu at (502, 200) on xpath=//span[@class='context-menu-one btn btn-neutral']
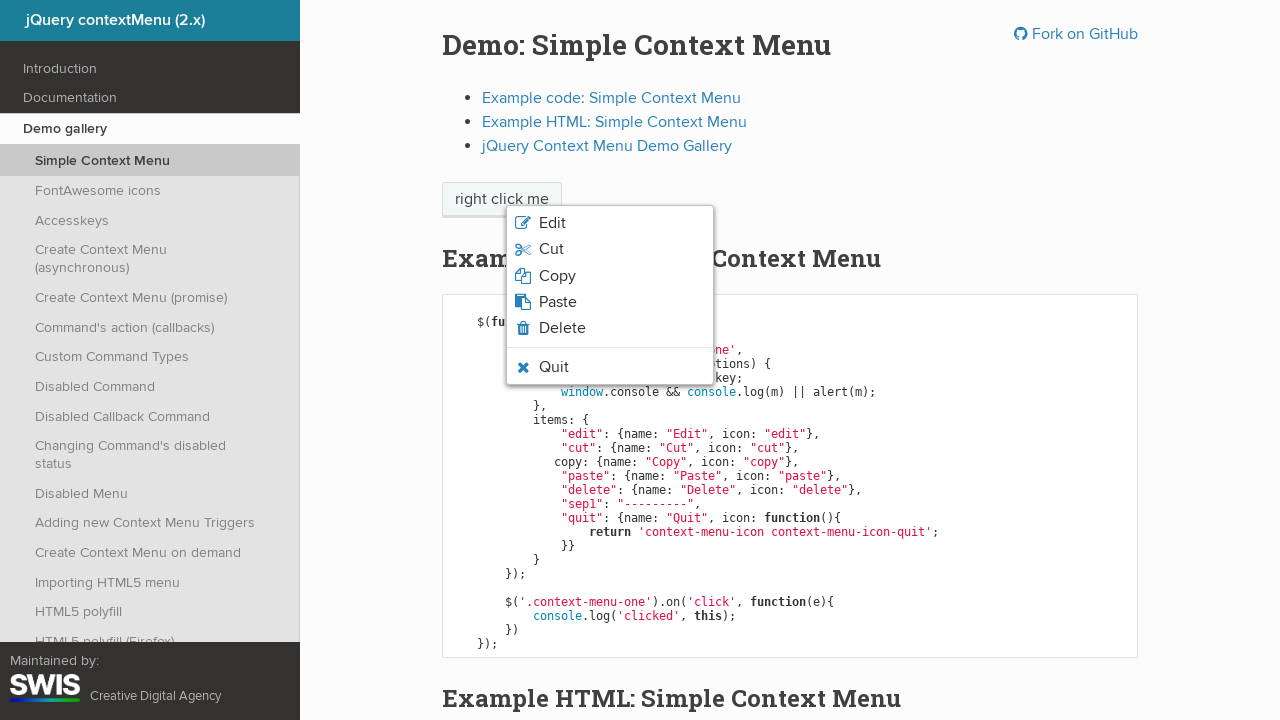

Clicked 'Copy' option from the context menu at (557, 276) on xpath=//span[normalize-space()='Copy']
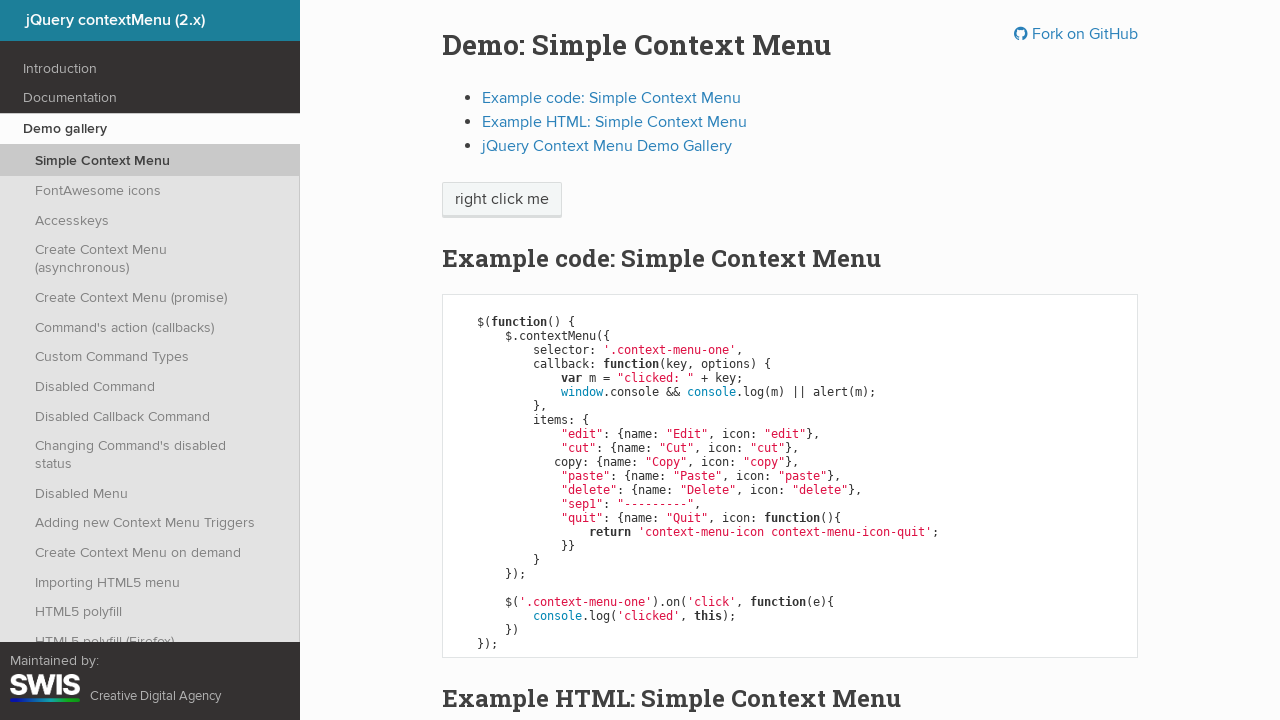

Accepted the alert dialog
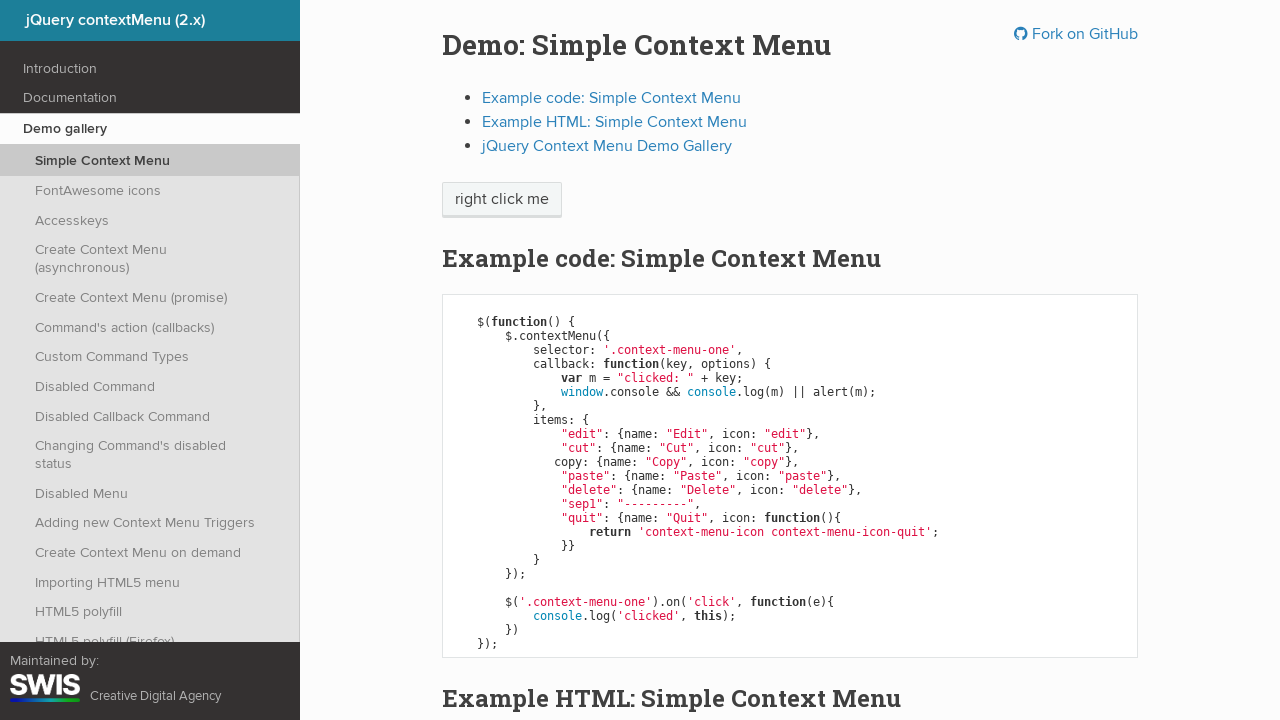

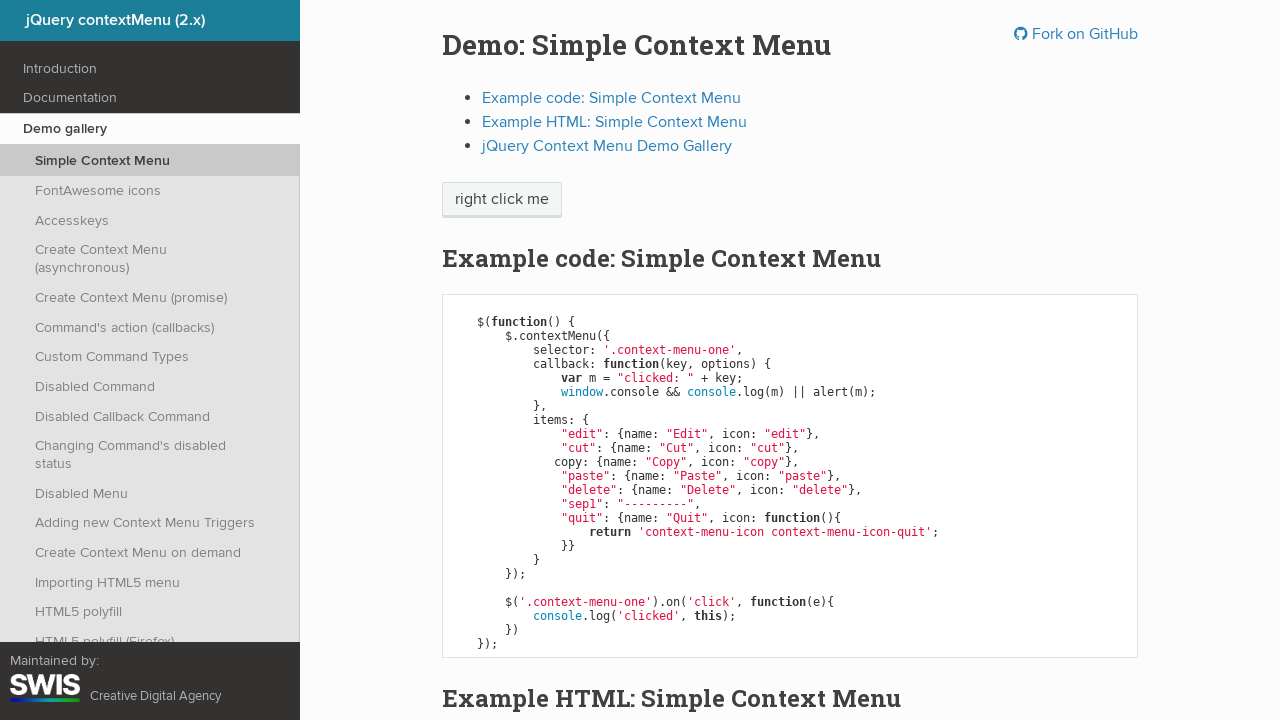